Tests drag and drop functionality on jQuery UI demo page by dragging an element and dropping it onto a target, then verifying the drop was successful

Starting URL: https://jqueryui.com/droppable/

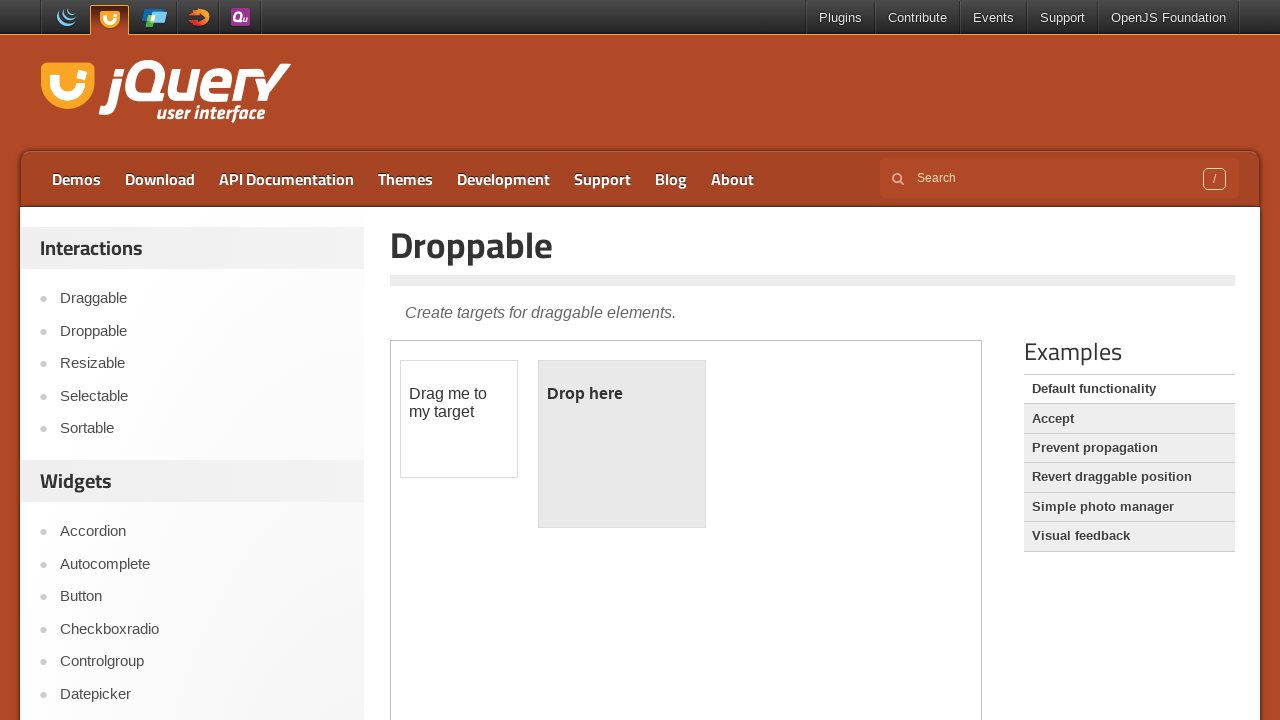

Located the iframe containing the drag and drop demo
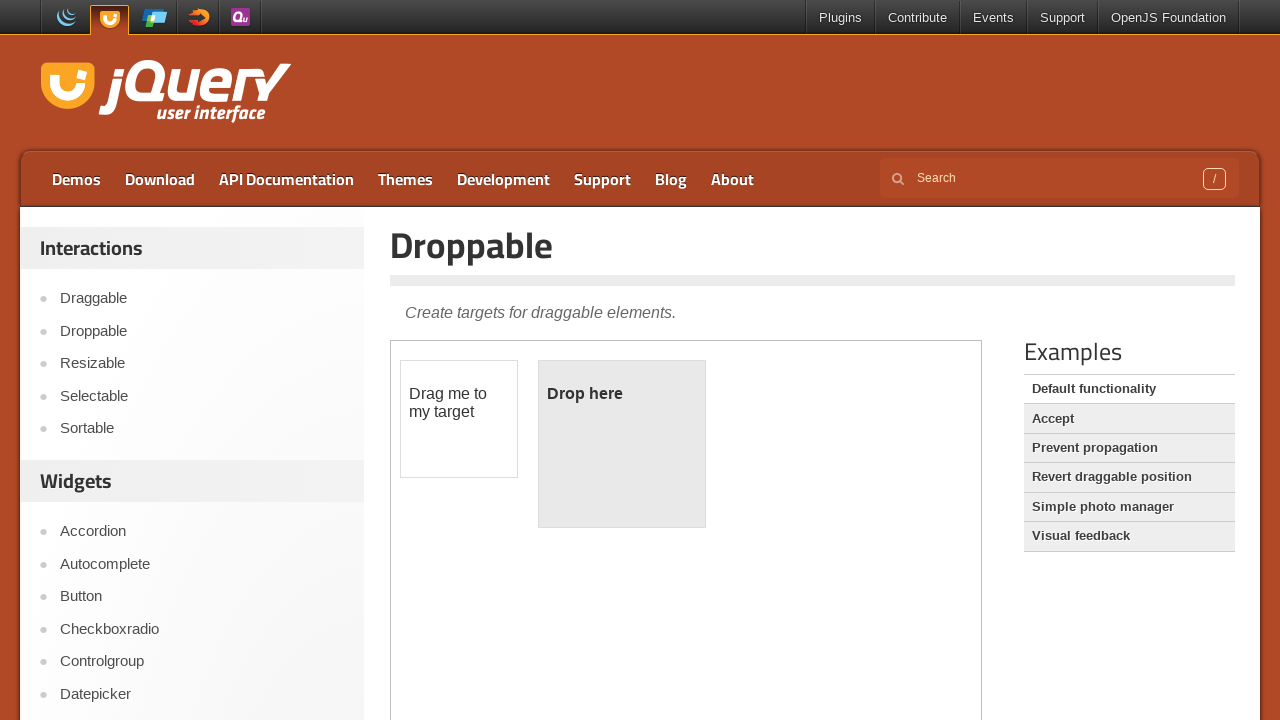

Located the draggable element
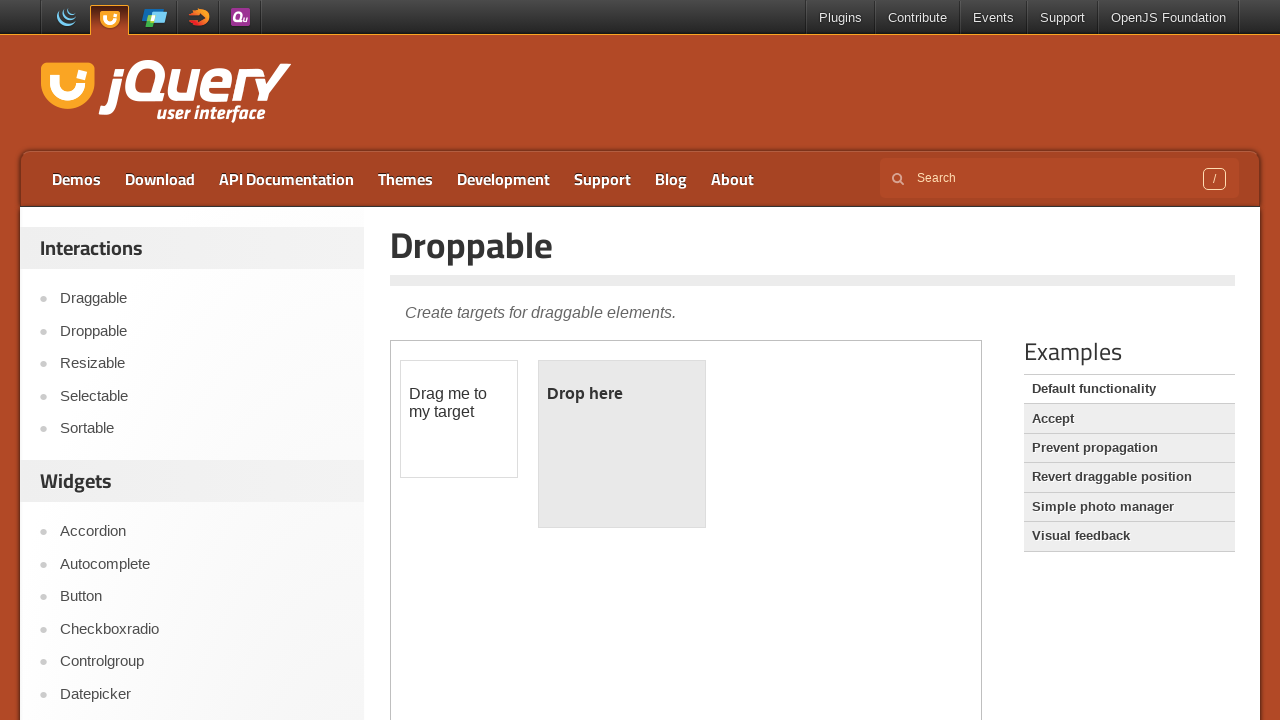

Located the droppable target element
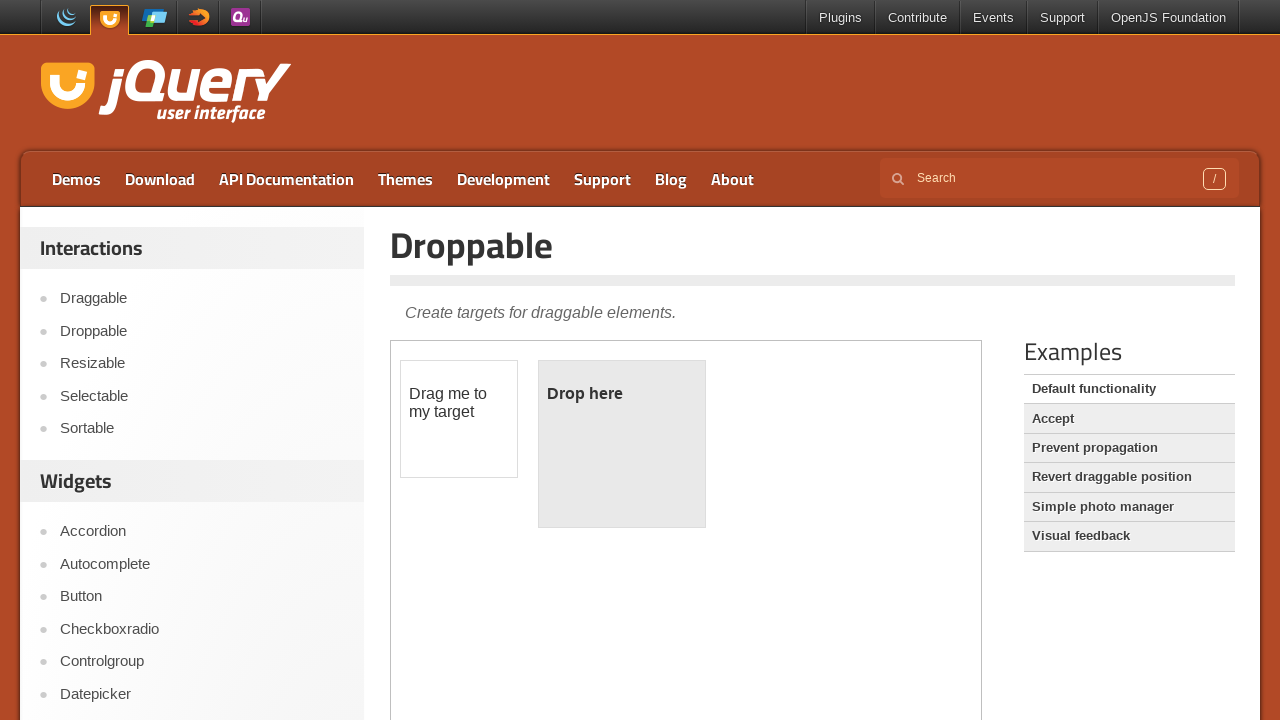

Dragged the draggable element onto the droppable target at (622, 444)
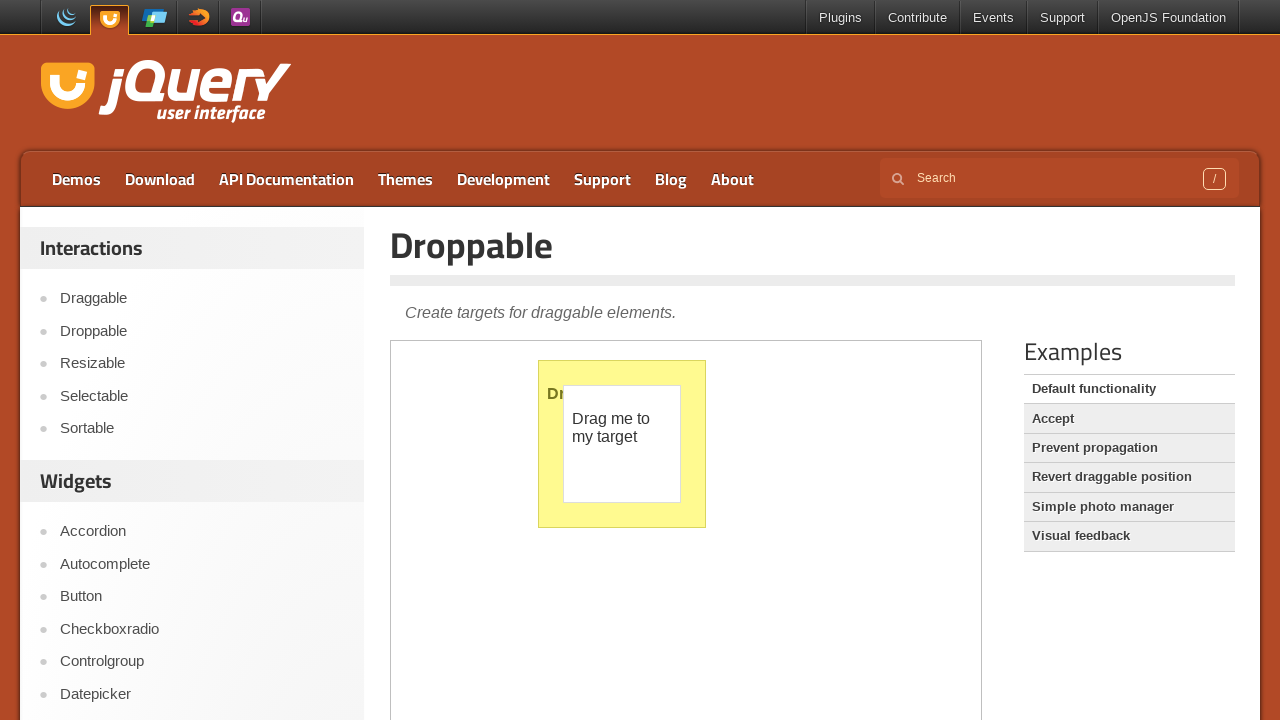

Retrieved text content from droppable element to verify drop success
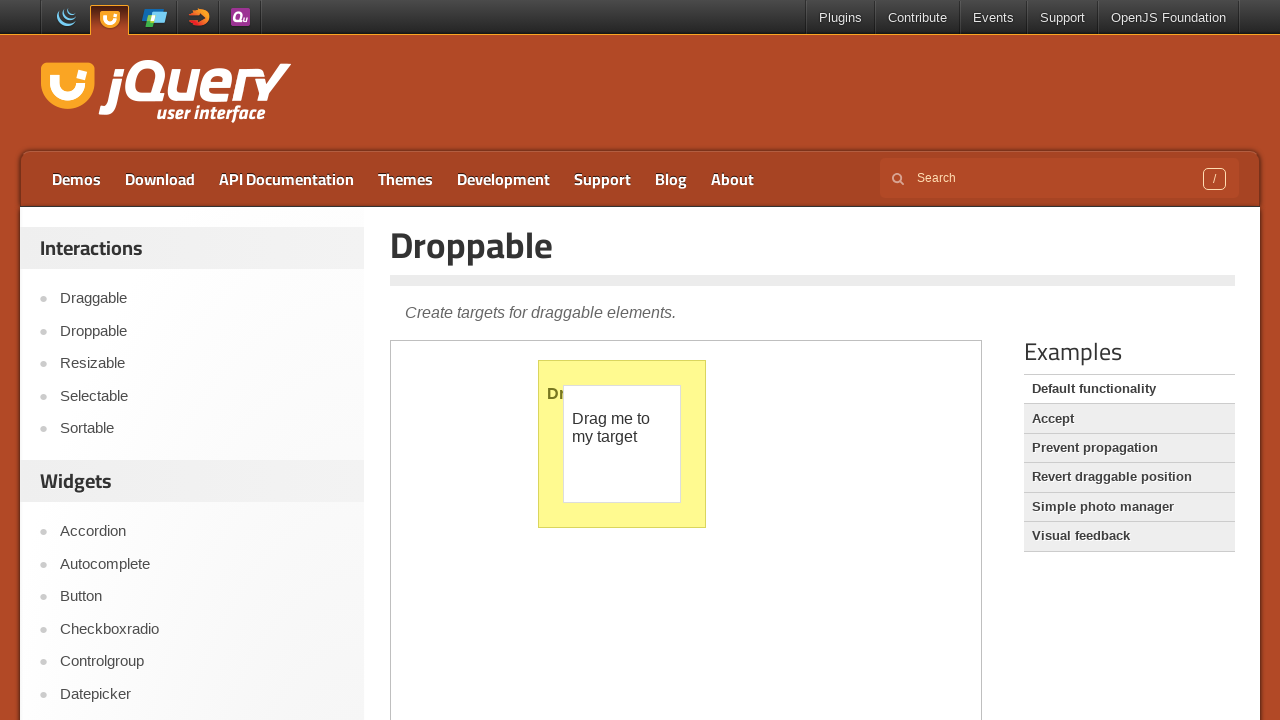

Verified that 'Dropped!' text is present in the droppable element, confirming successful drop
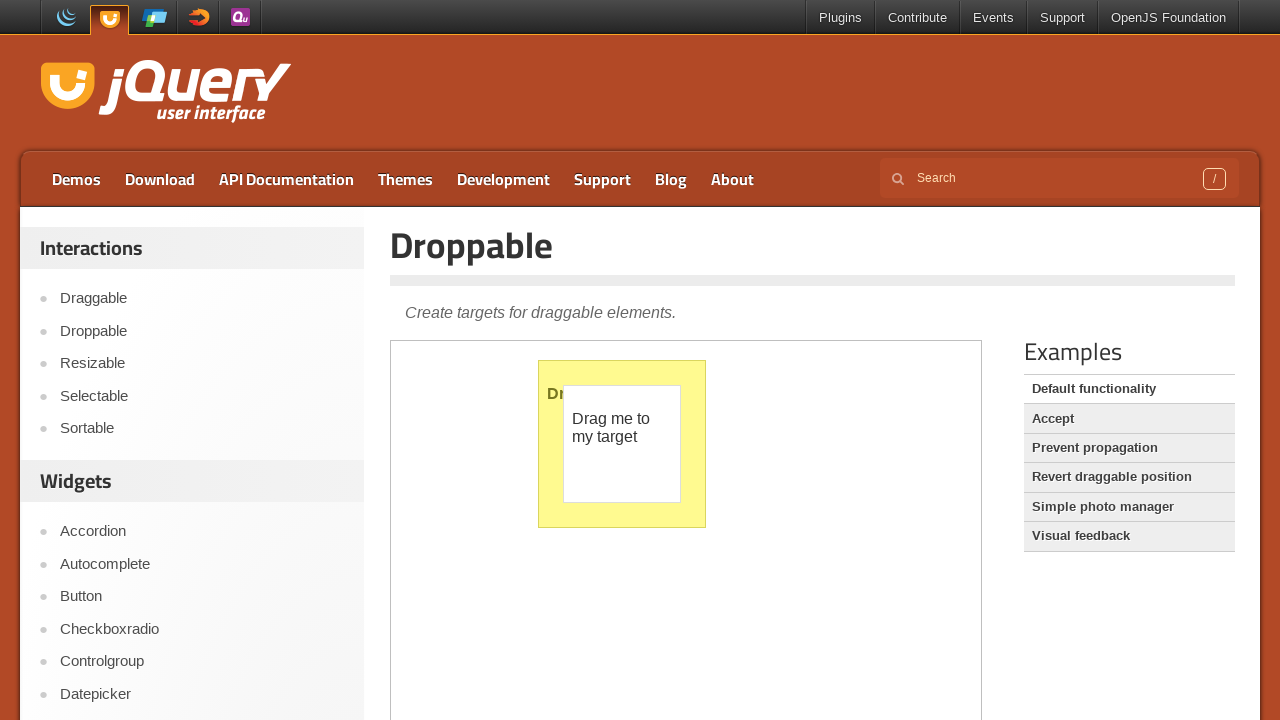

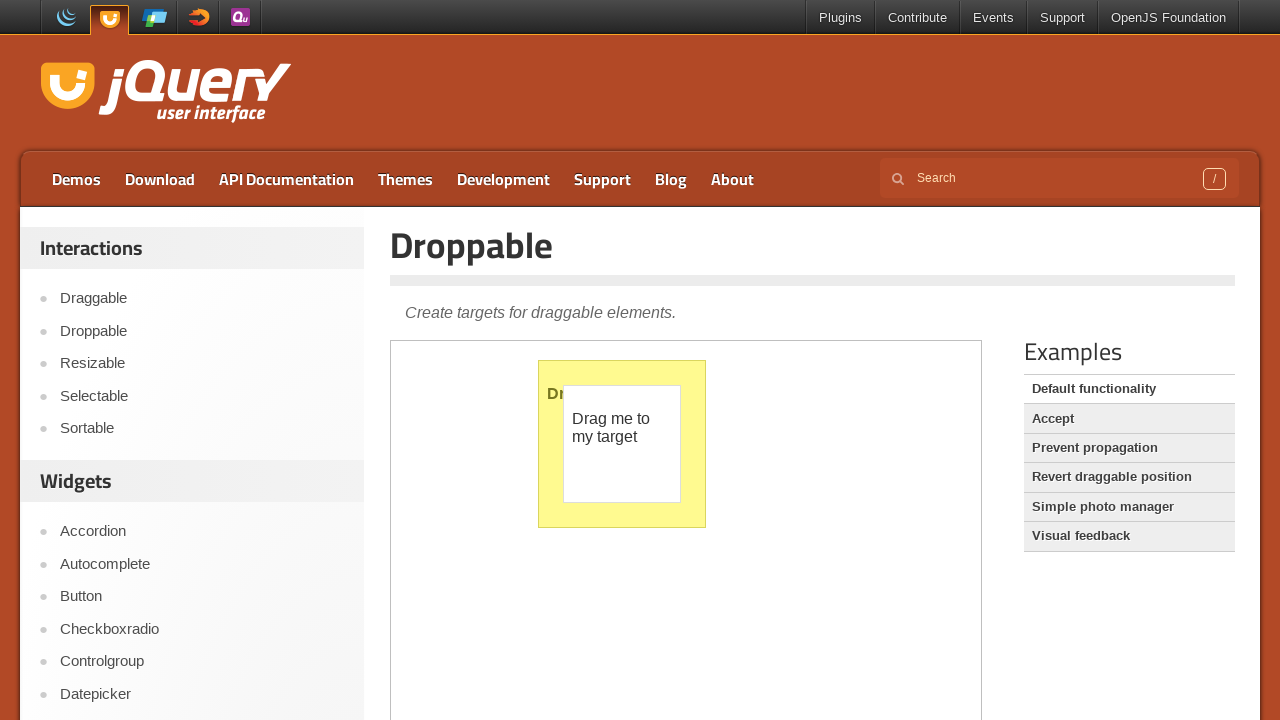